Tests the search functionality by entering a keyword "Car" and clicking the search button to verify results are returned.

Starting URL: https://www.ss.lv/lv/search/

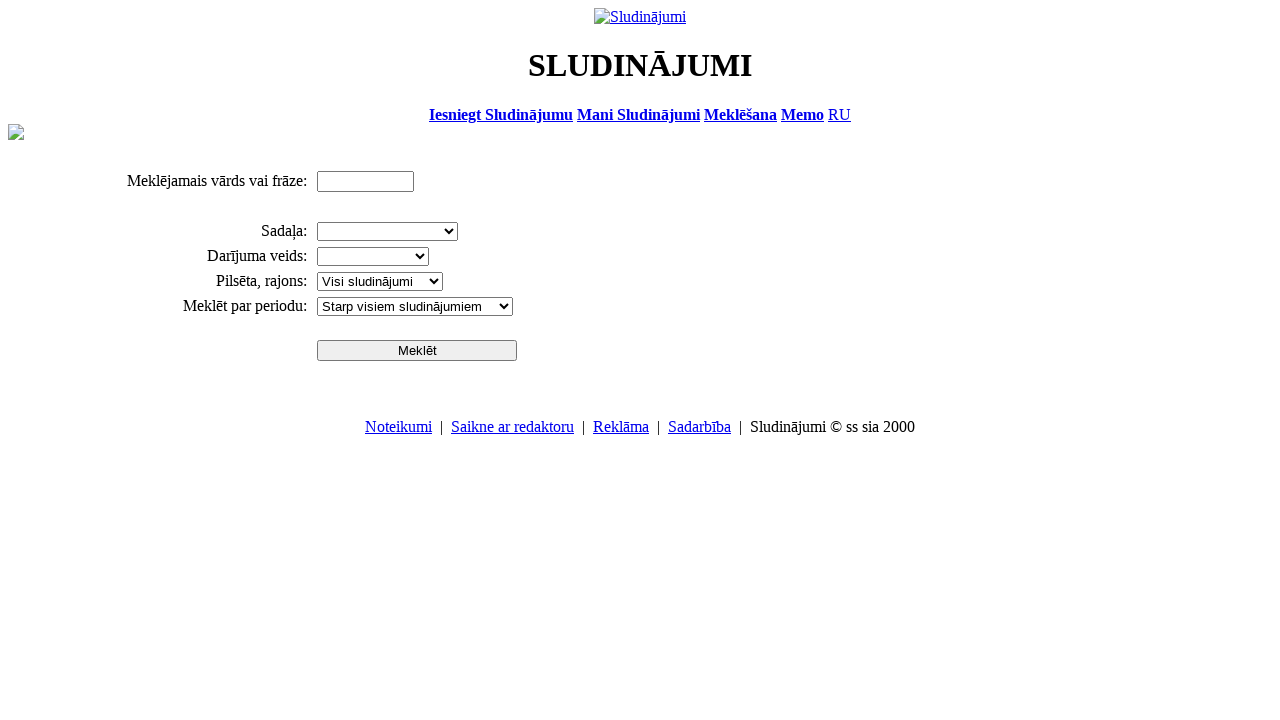

Filled search field with keyword 'Car' on #ptxt
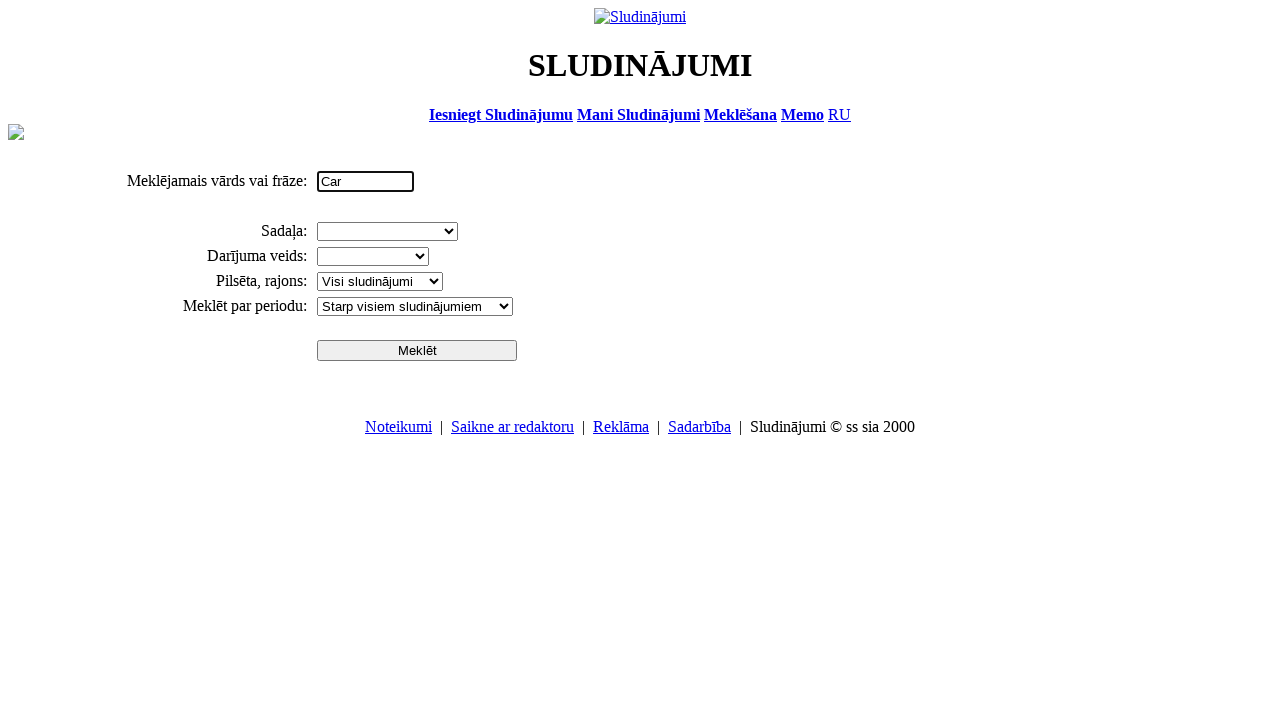

Clicked search button to initiate search at (417, 350) on #sbtn
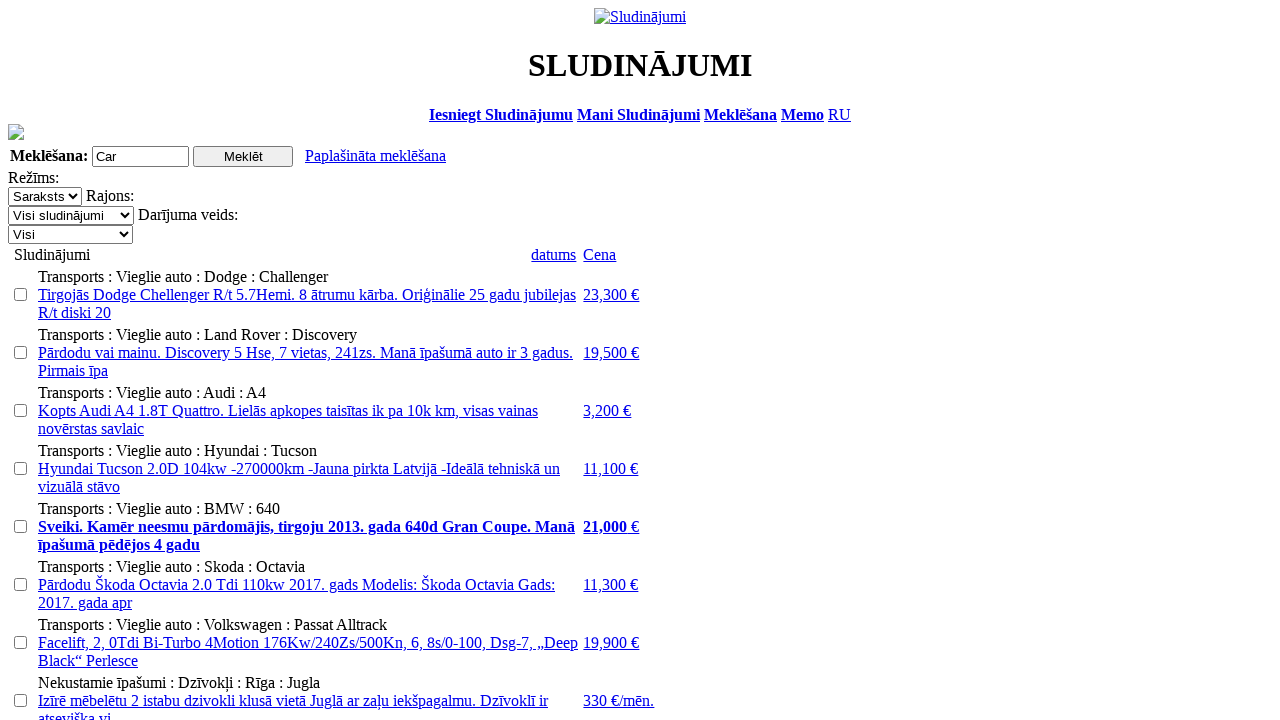

Waited for search results to load (networkidle)
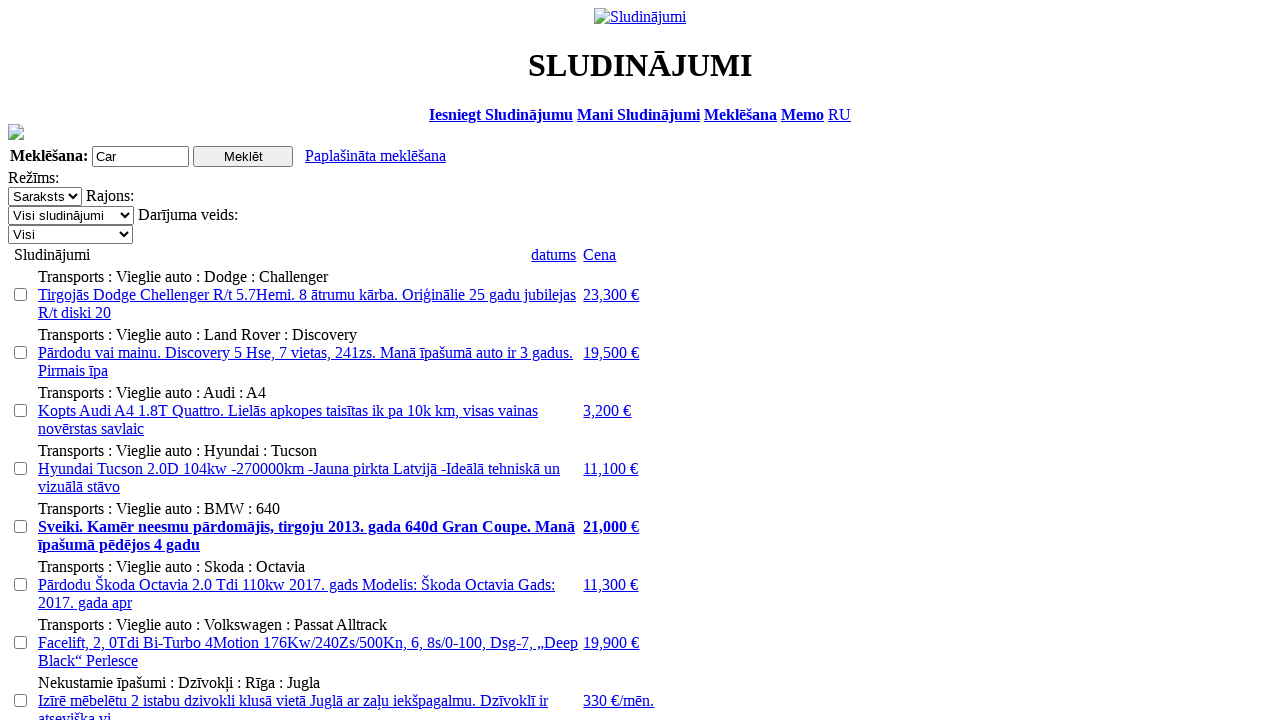

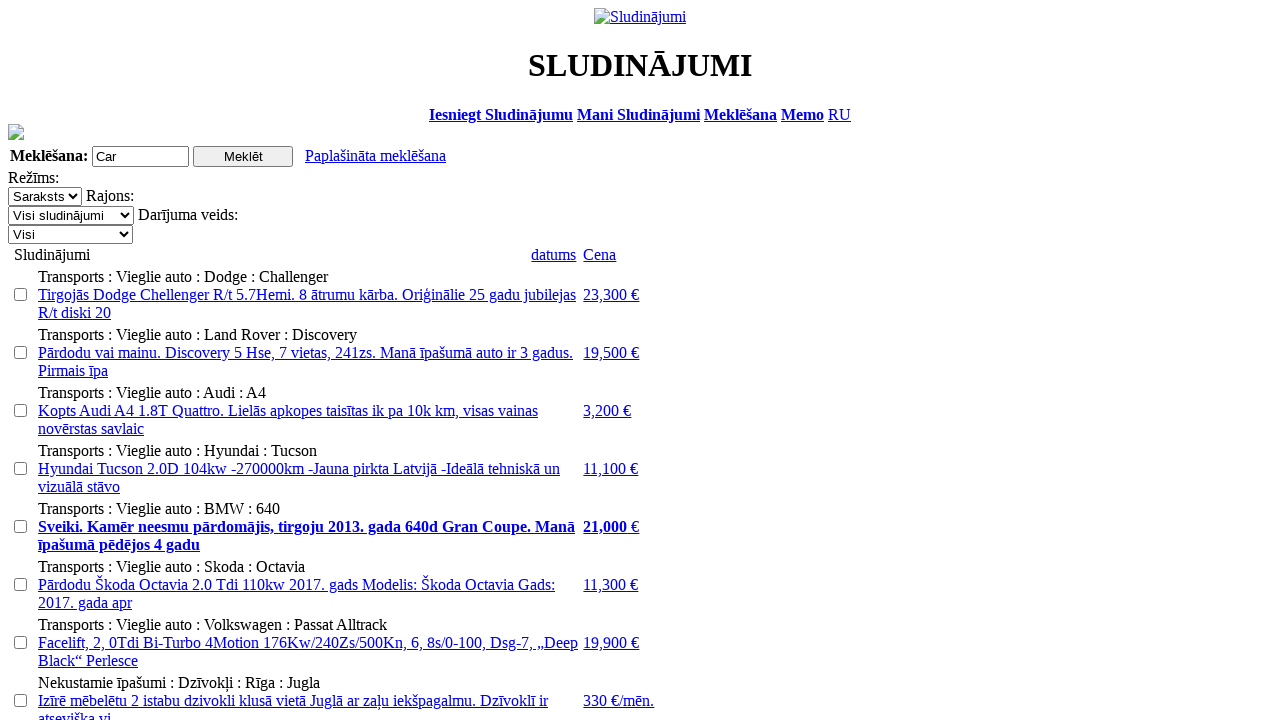